Tests form validation by entering only password and submitting to verify username required error

Starting URL: https://demo.applitools.com/hackathon.html

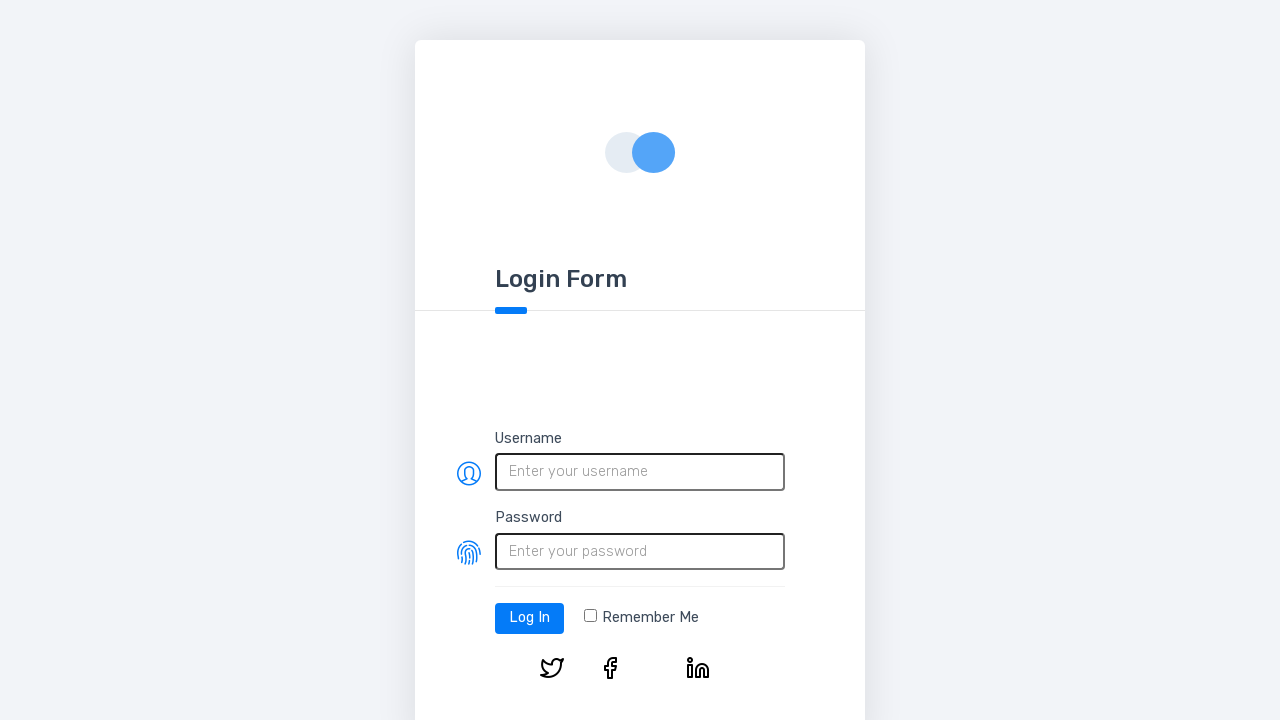

Filled password field with 'ABC$1@' on #password
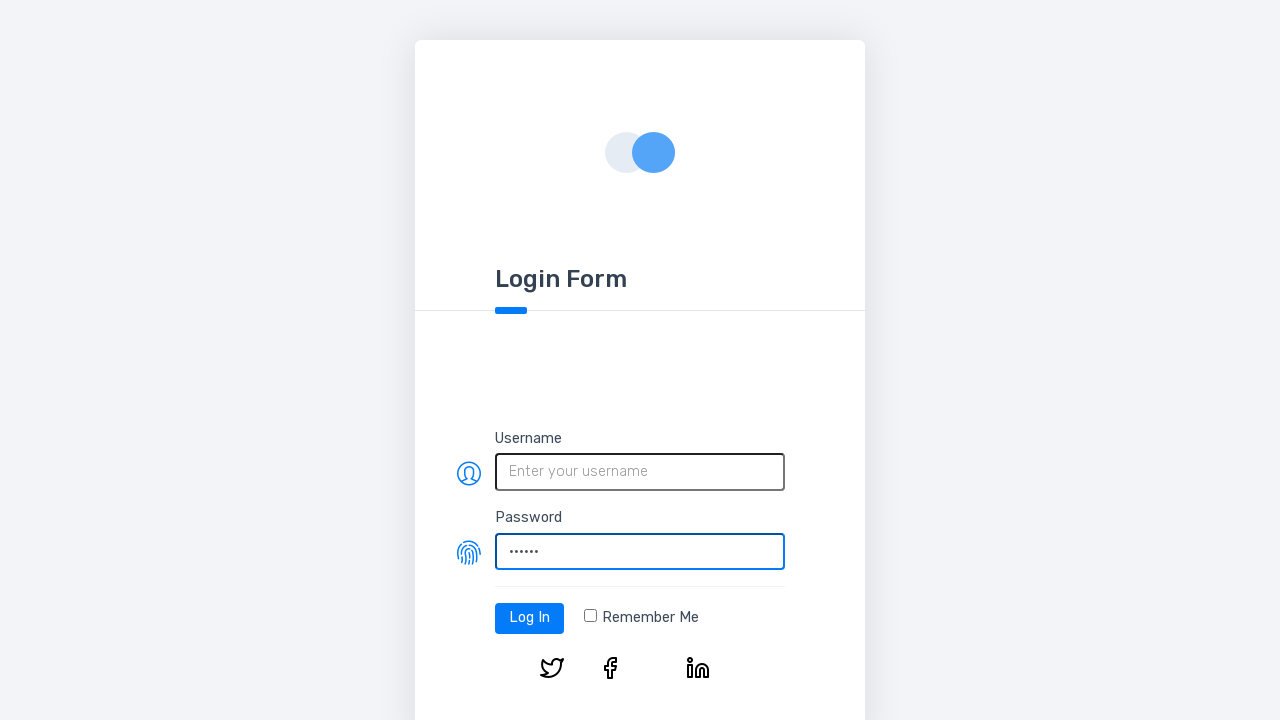

Clicked login button to trigger form validation at (530, 618) on #log-in
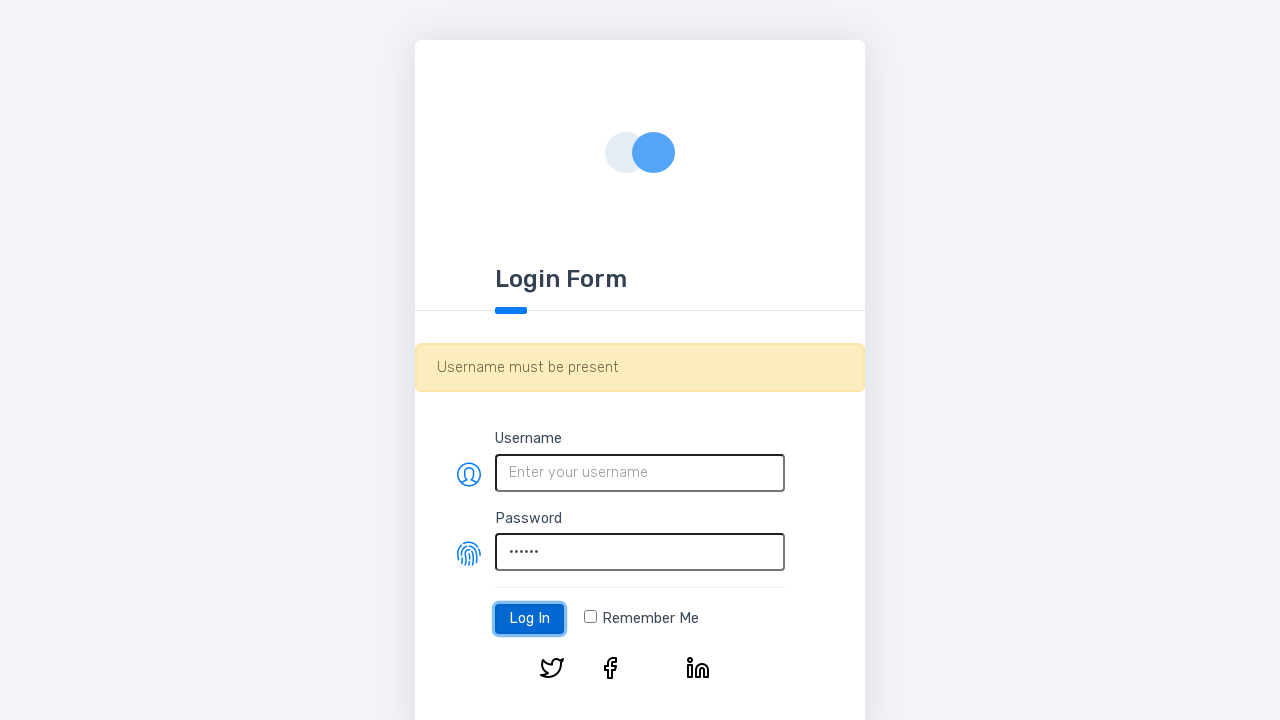

Waited 500ms for validation message to appear
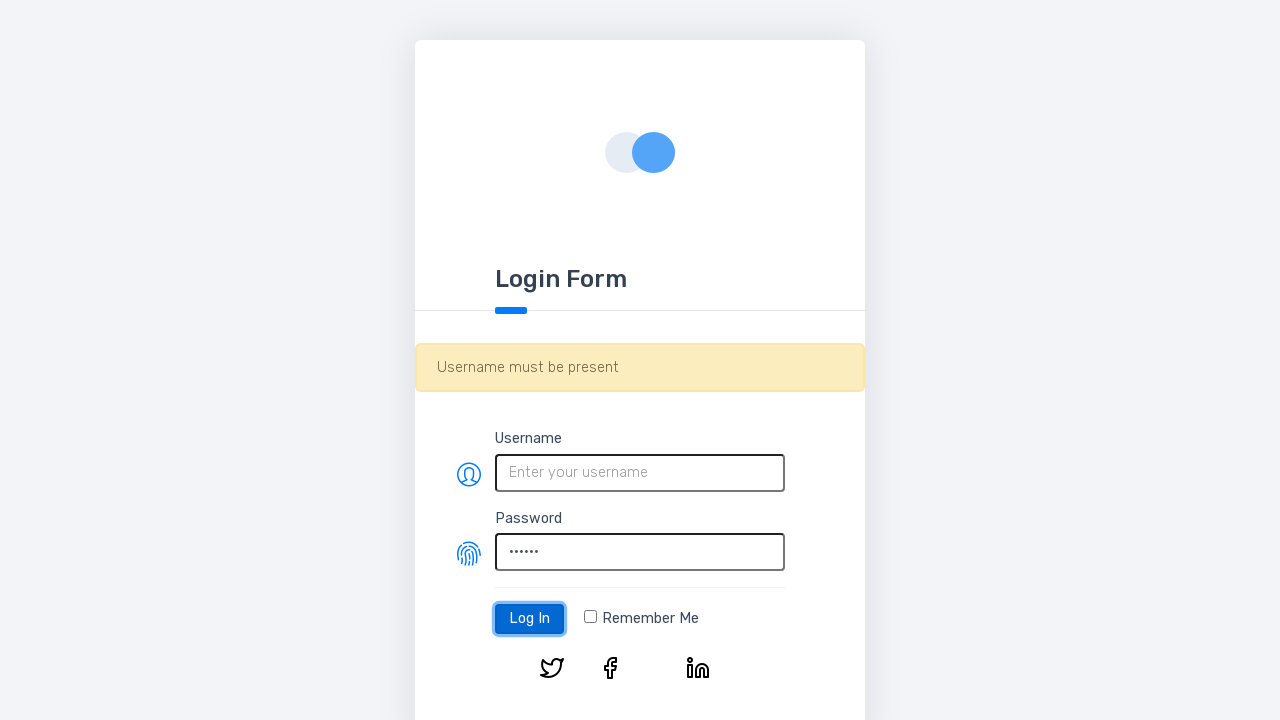

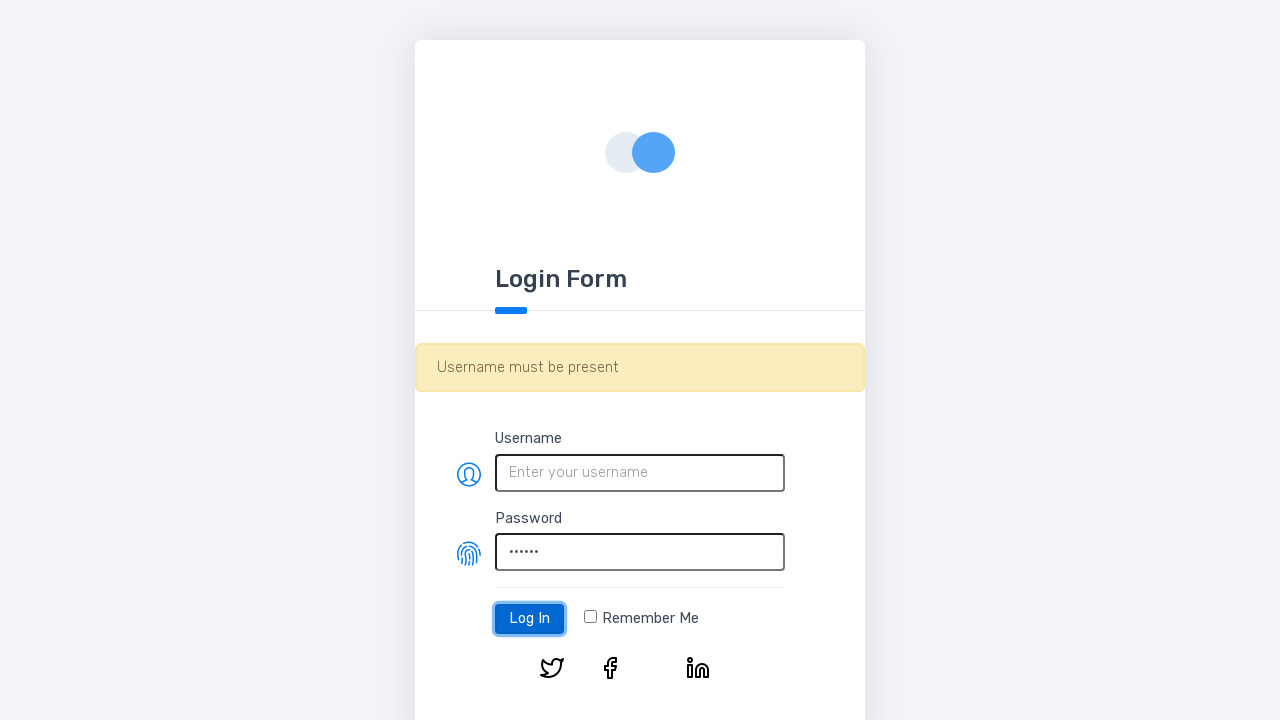